Tests clicking through all status code links on the page and navigating back to the starting page after each click

Starting URL: https://the-internet.herokuapp.com/status_codes

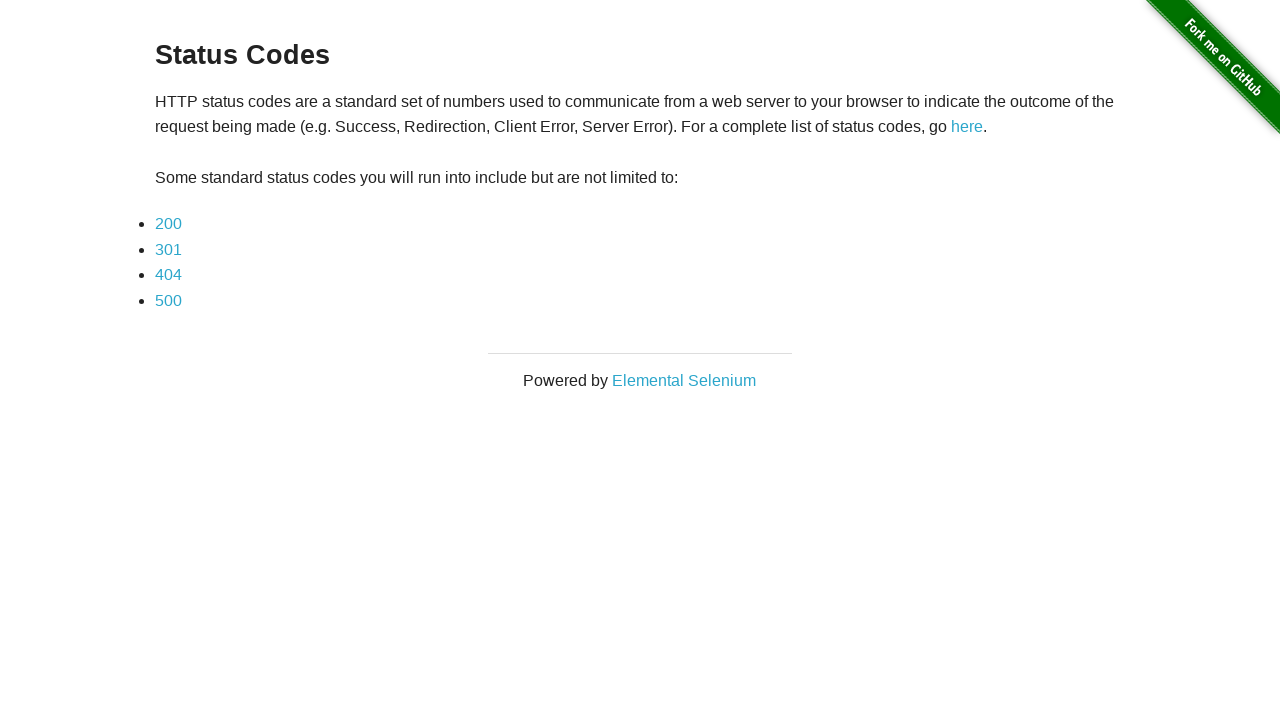

Waited for status code links to be available
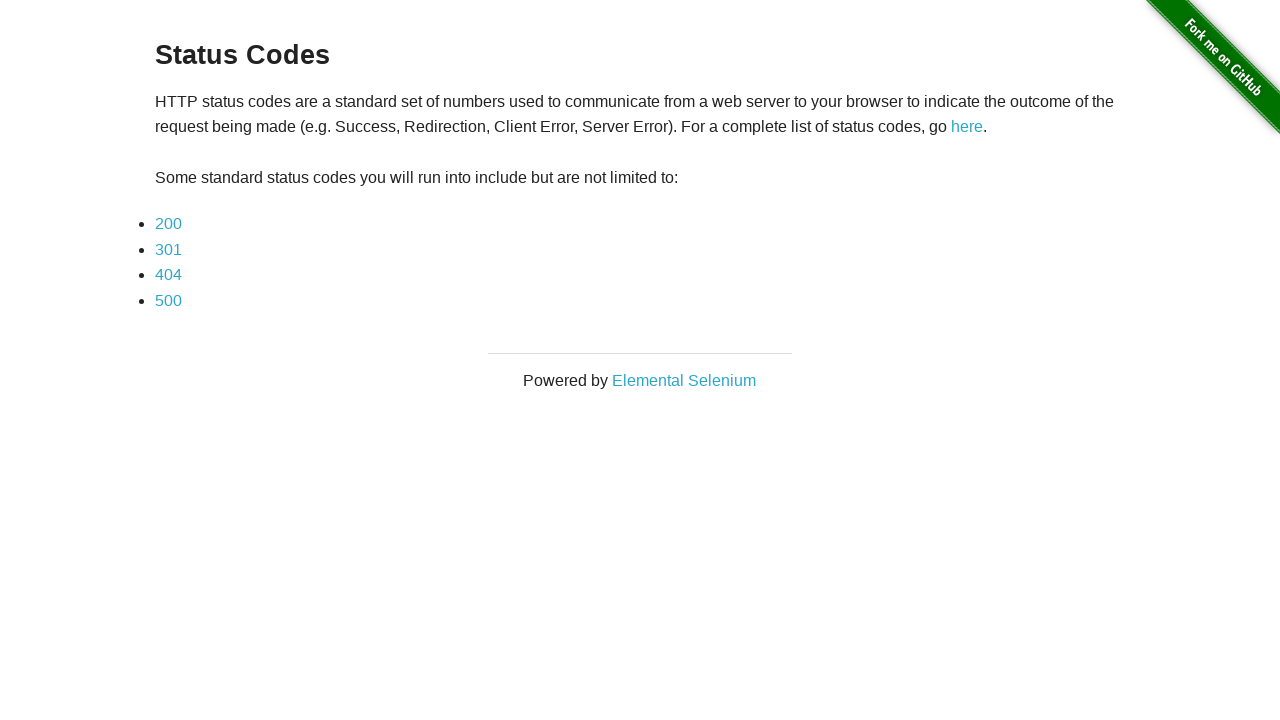

Found 4 status code links
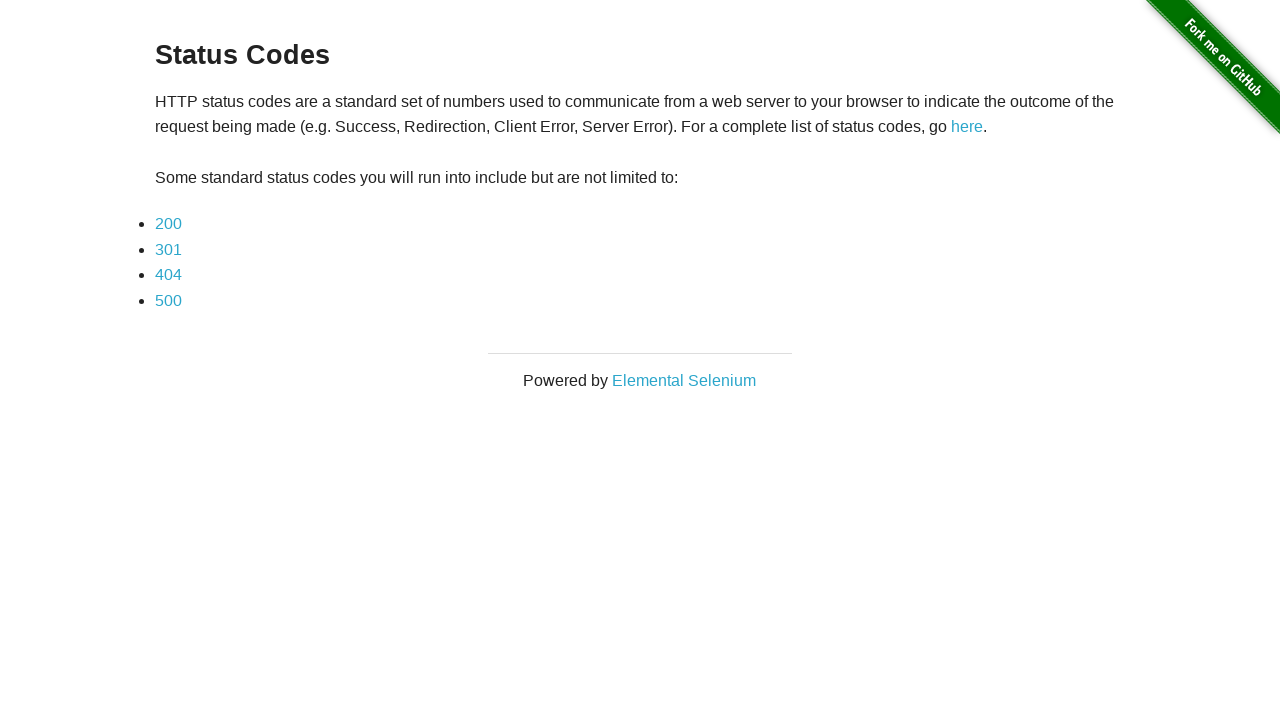

Clicked status code link 1 of 4 at (168, 224) on xpath=//li//a >> nth=0
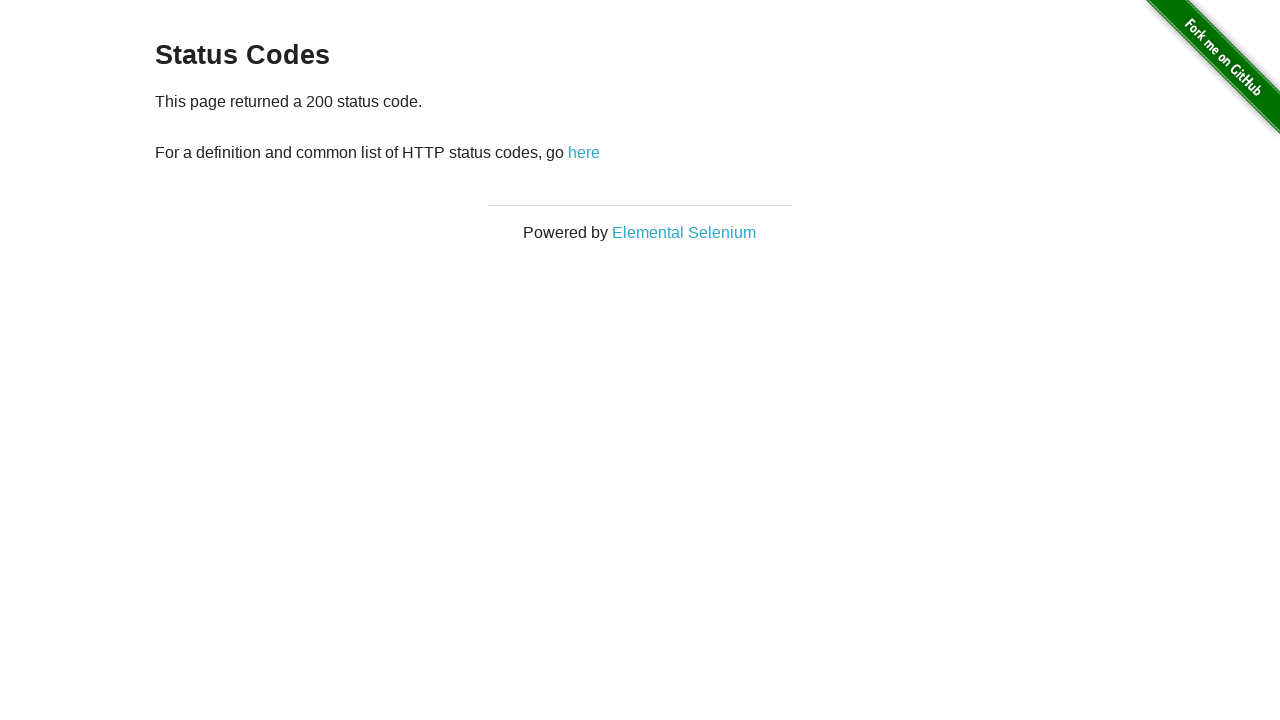

Status code page 1 loaded
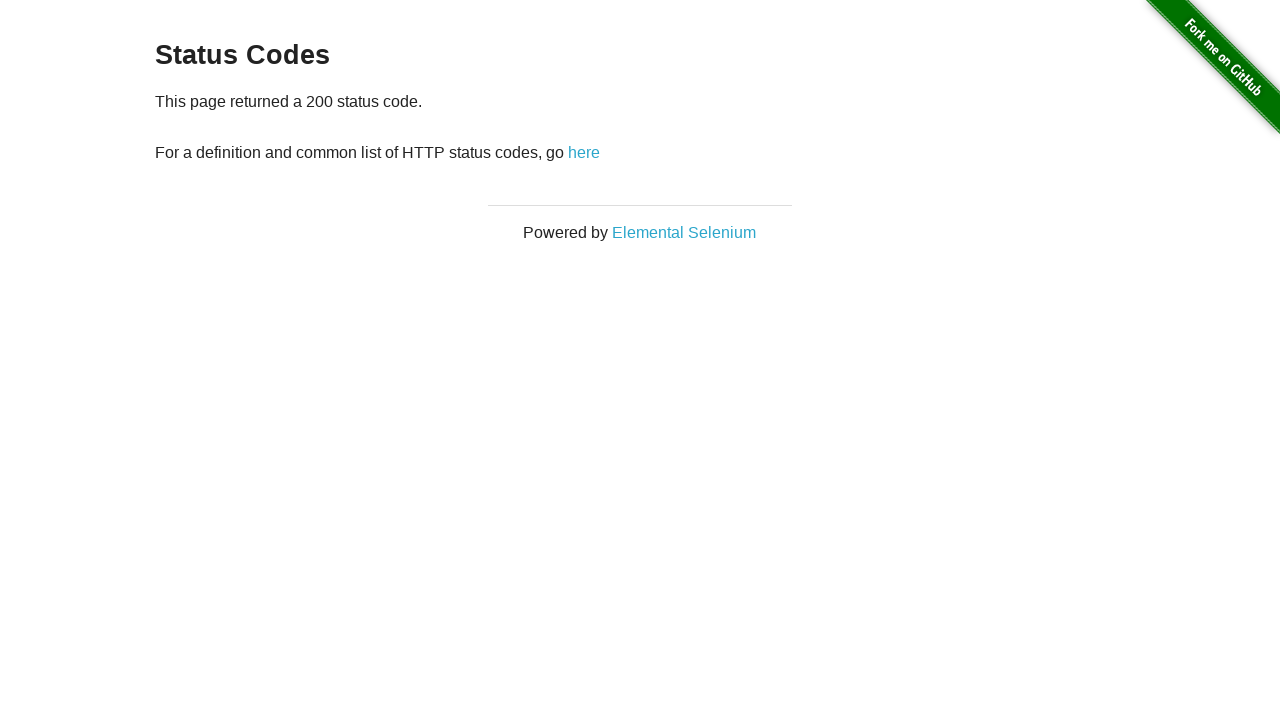

Navigated back to status codes page
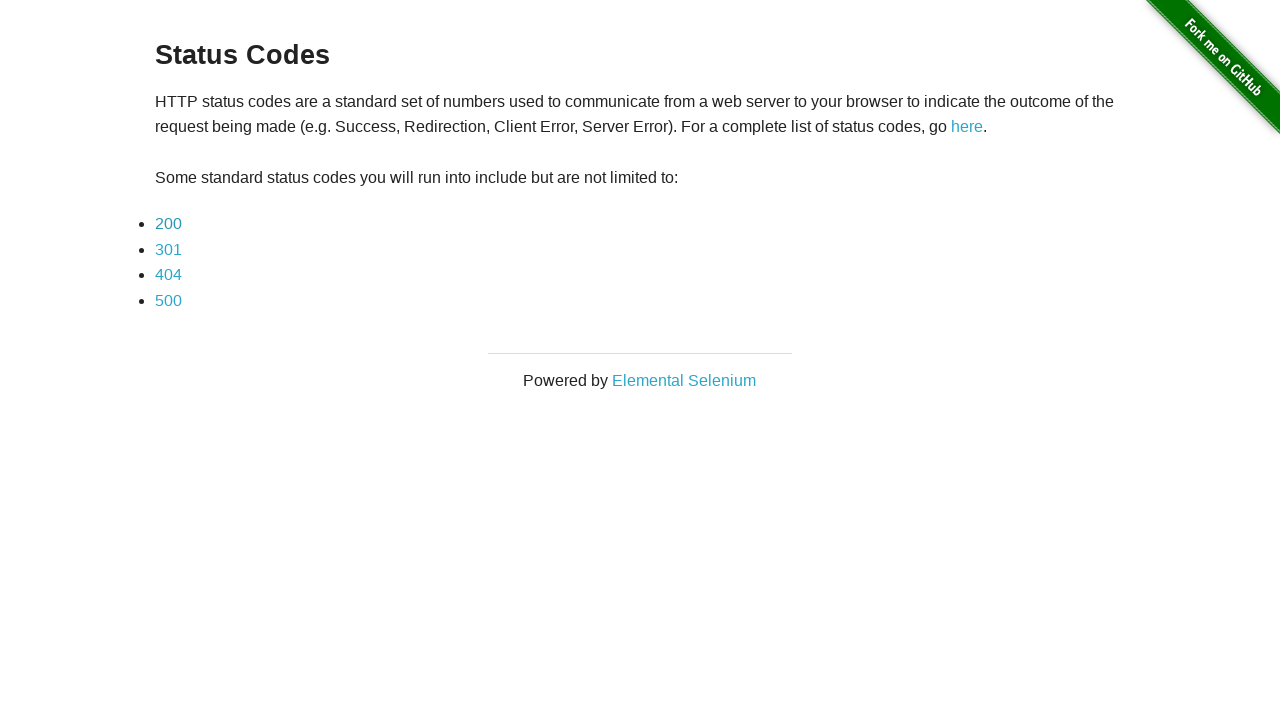

Status codes page reloaded with links available
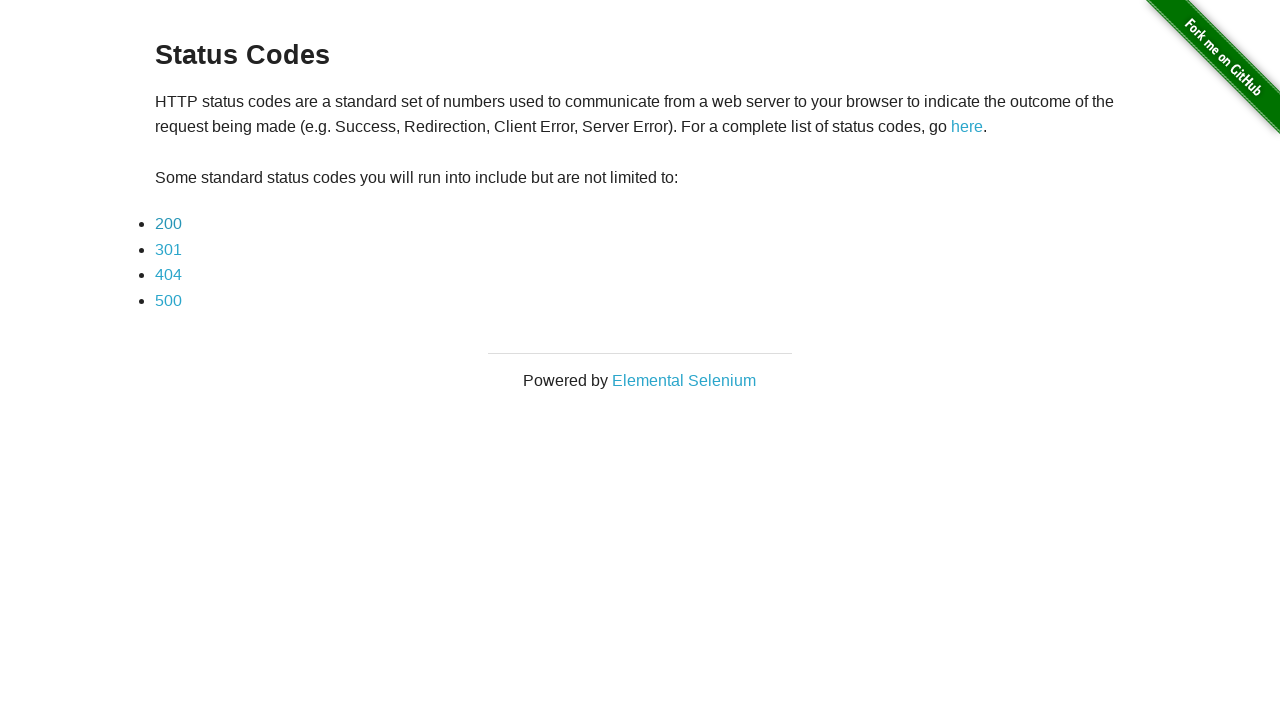

Clicked status code link 2 of 4 at (168, 249) on xpath=//li//a >> nth=1
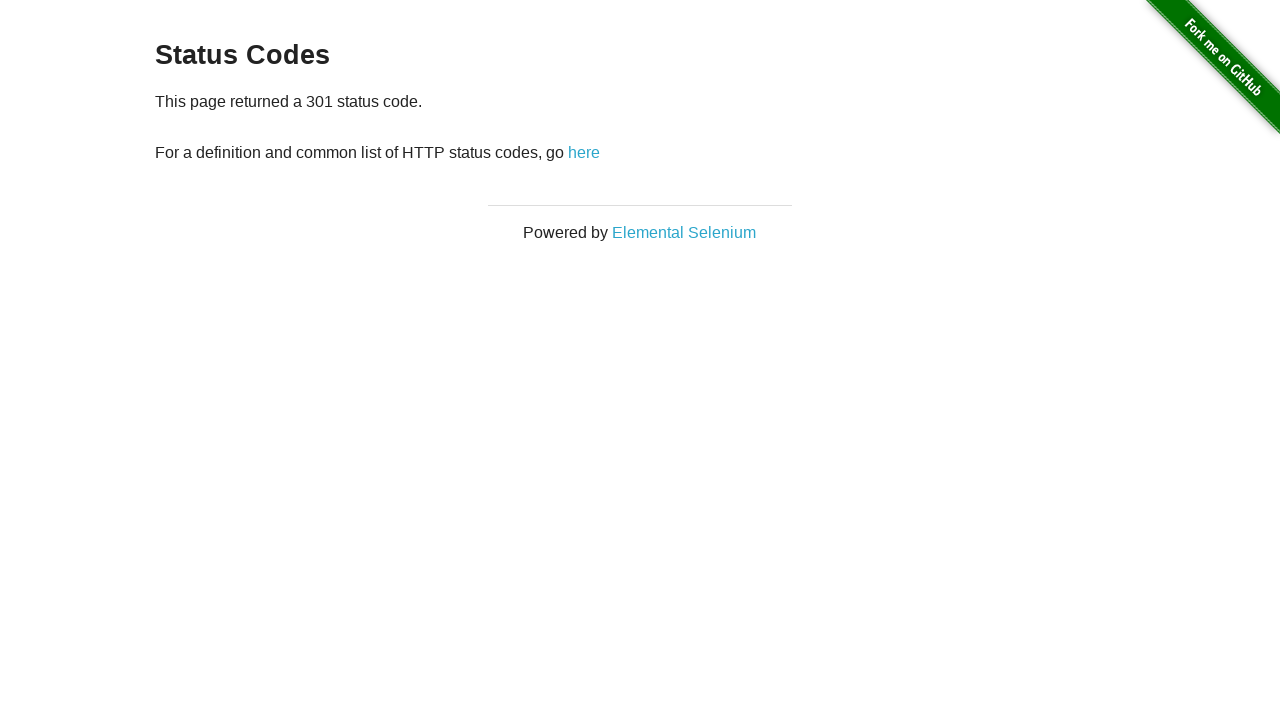

Status code page 2 loaded
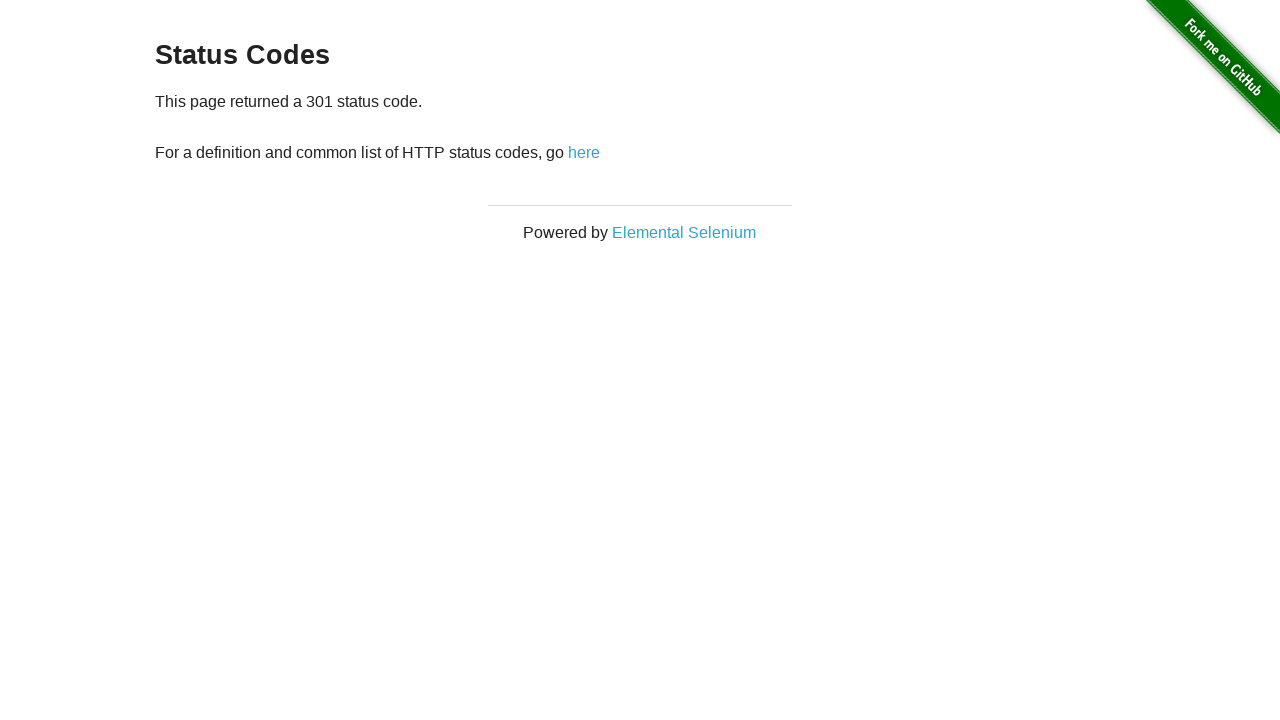

Navigated back to status codes page
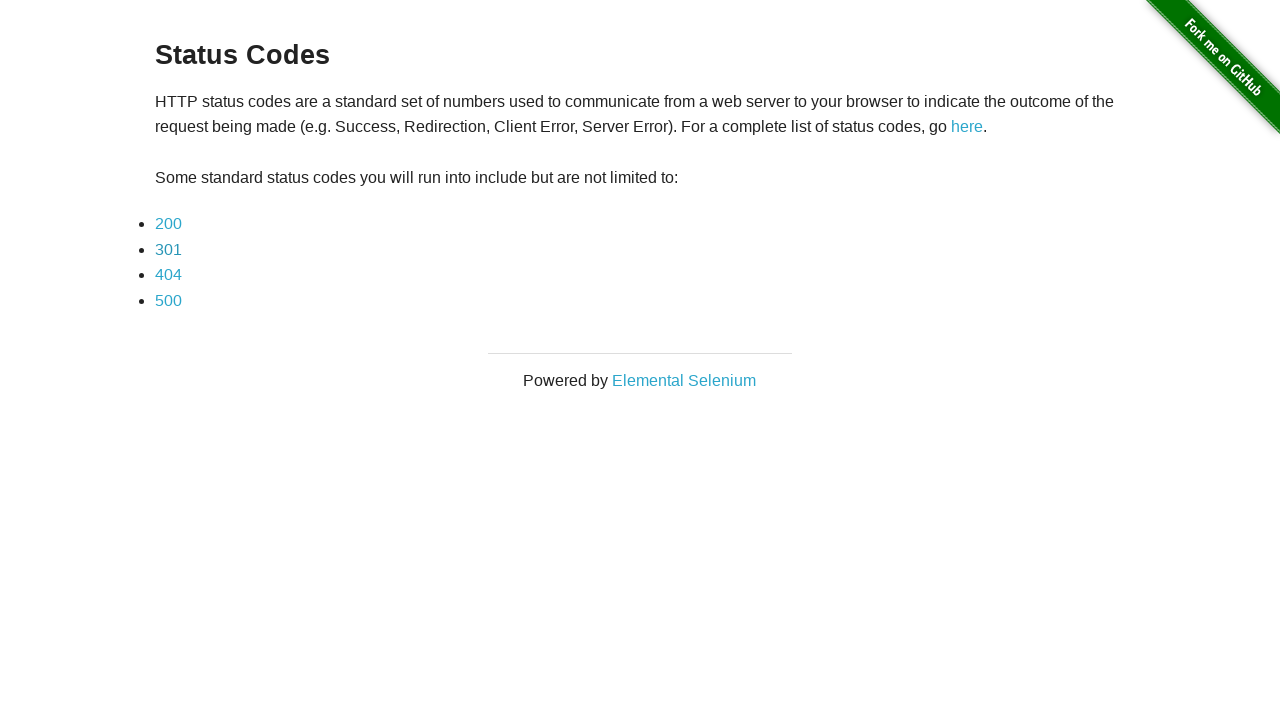

Status codes page reloaded with links available
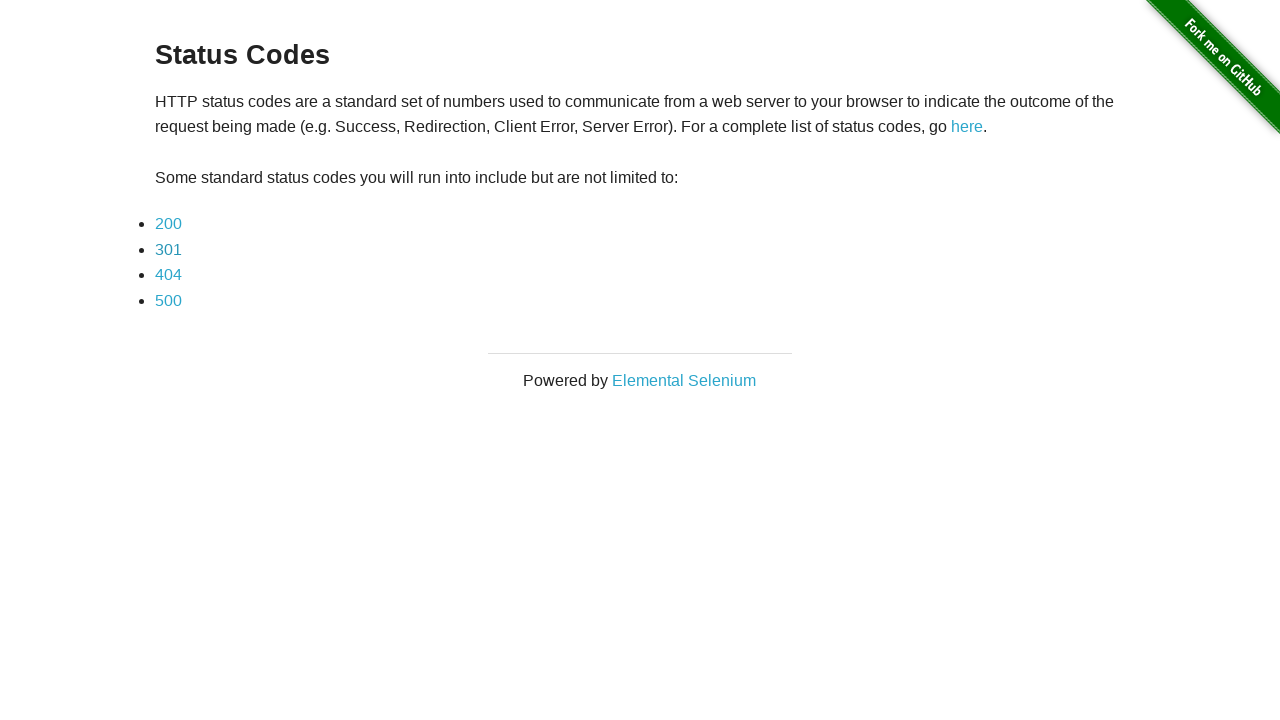

Clicked status code link 3 of 4 at (168, 275) on xpath=//li//a >> nth=2
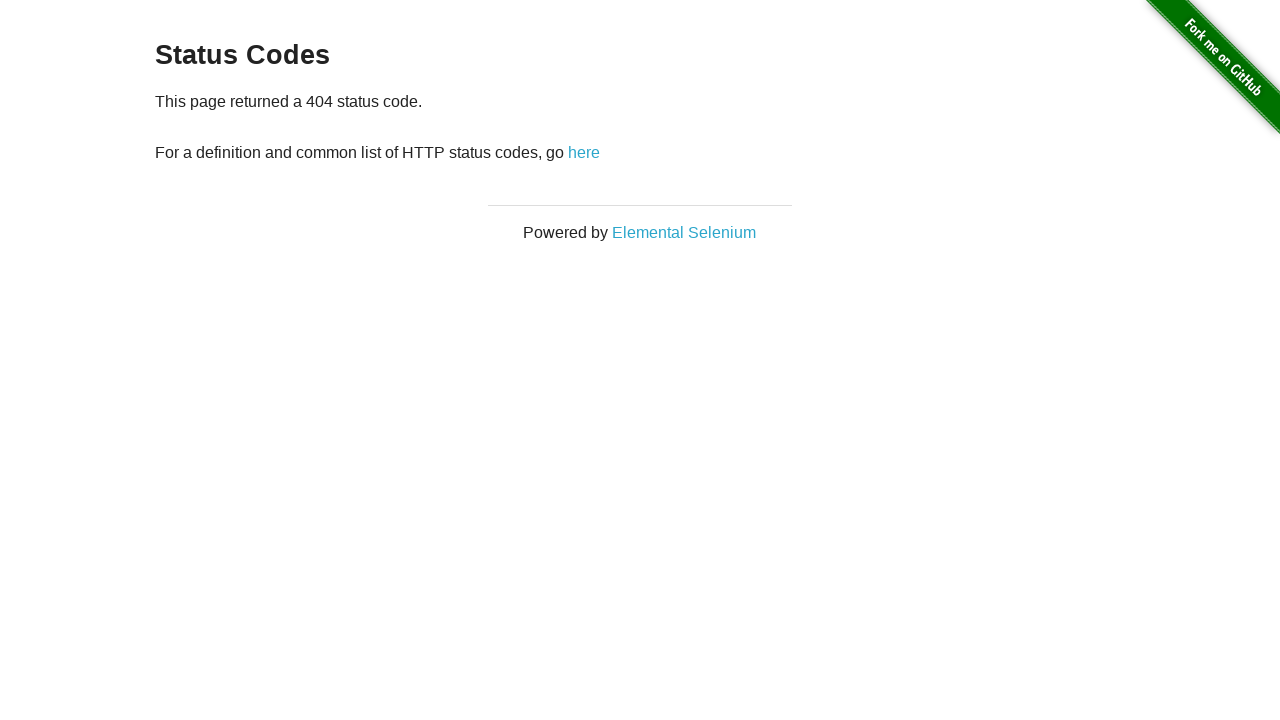

Status code page 3 loaded
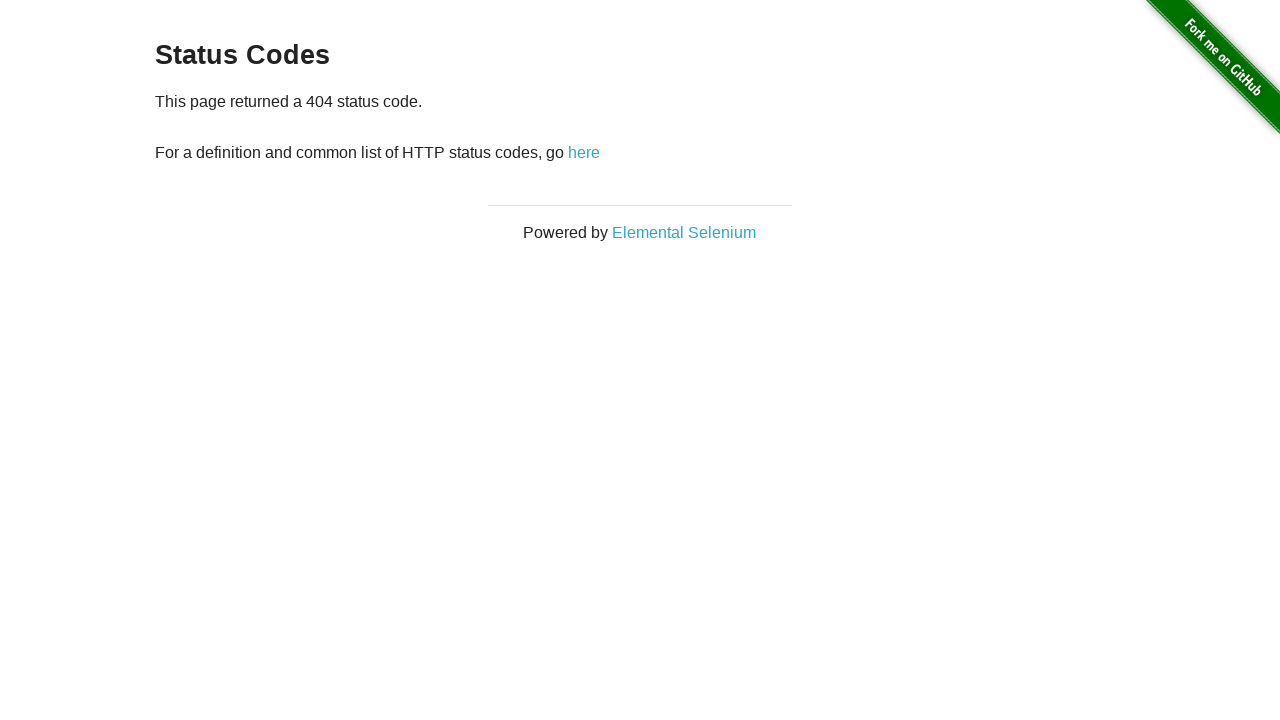

Navigated back to status codes page
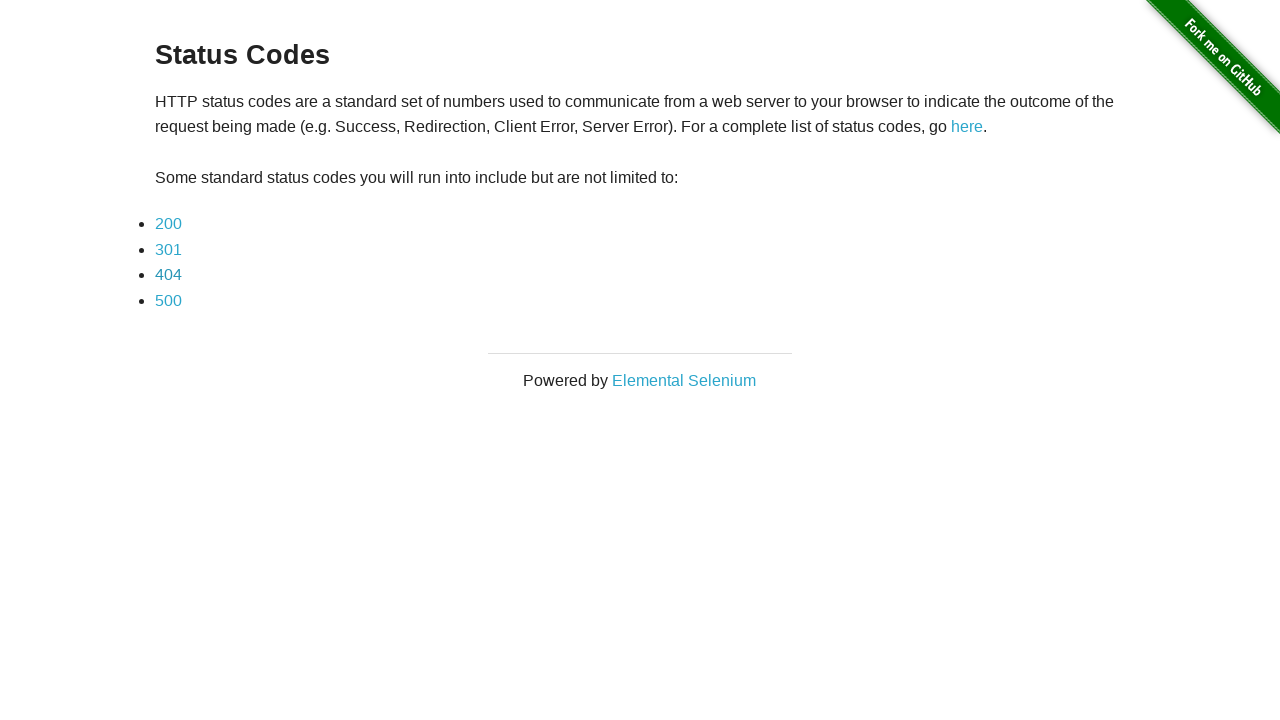

Status codes page reloaded with links available
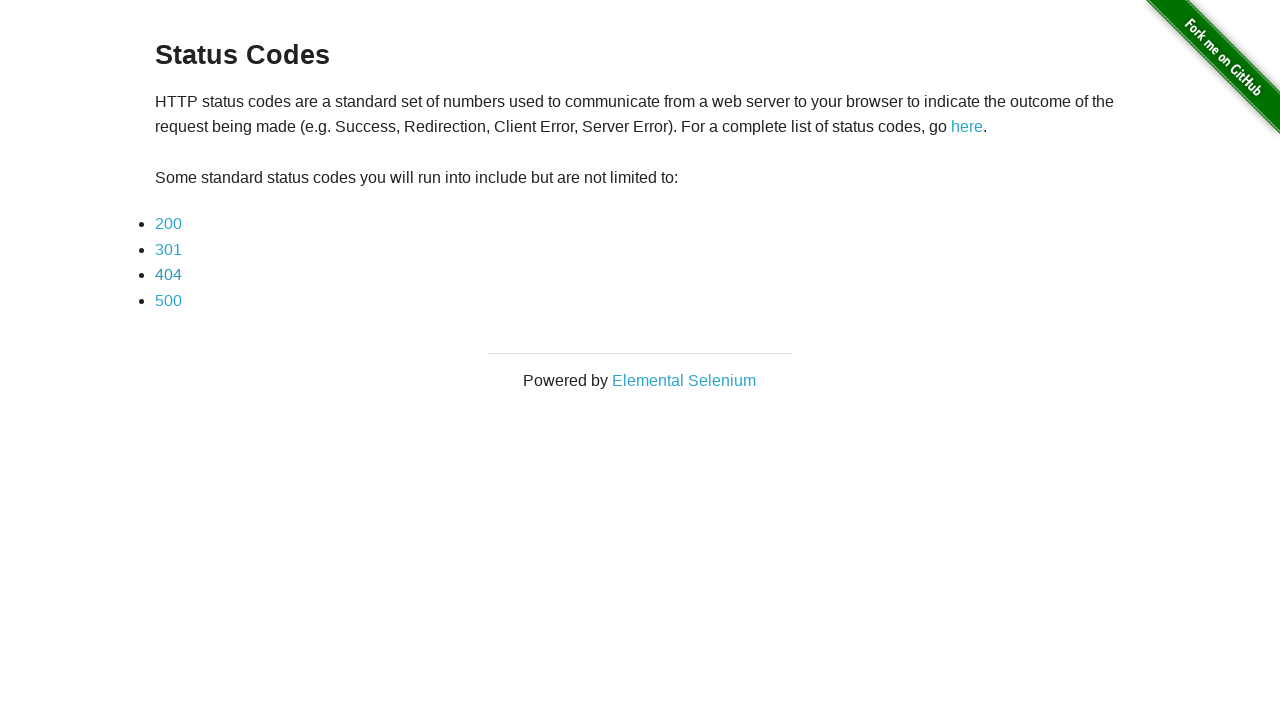

Clicked status code link 4 of 4 at (168, 300) on xpath=//li//a >> nth=3
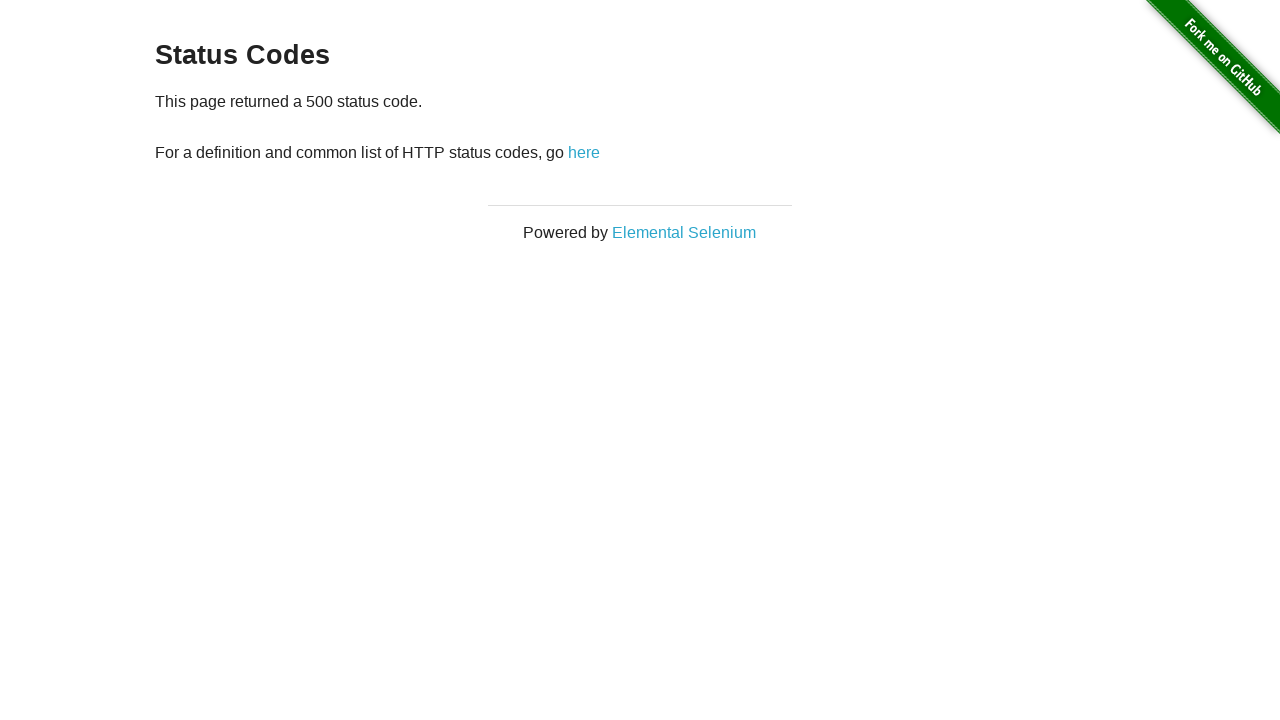

Status code page 4 loaded
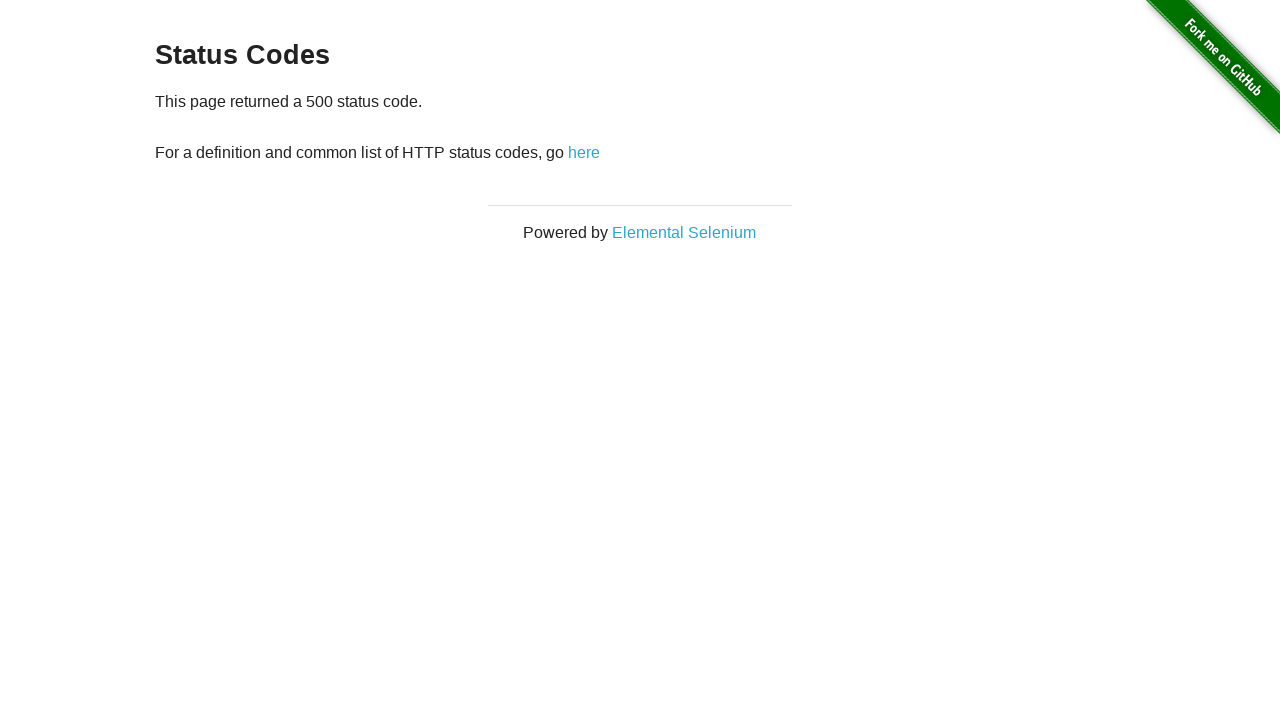

Navigated back to status codes page
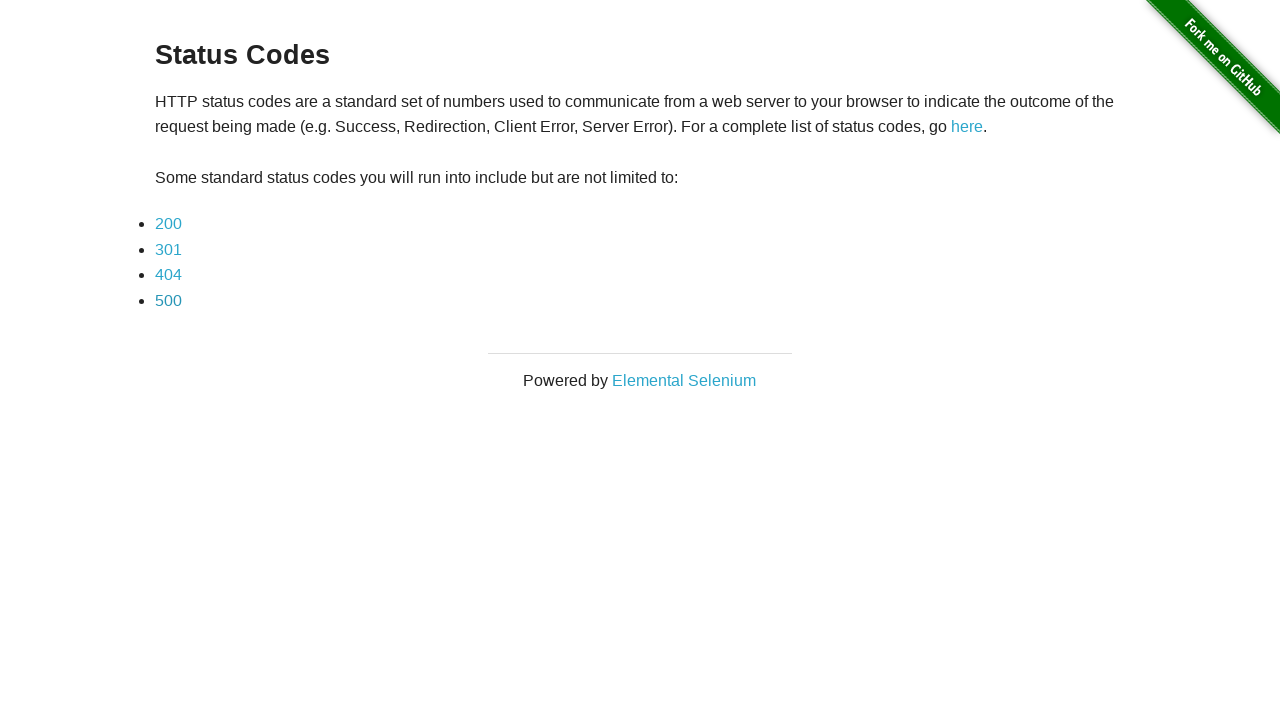

Status codes page reloaded with links available
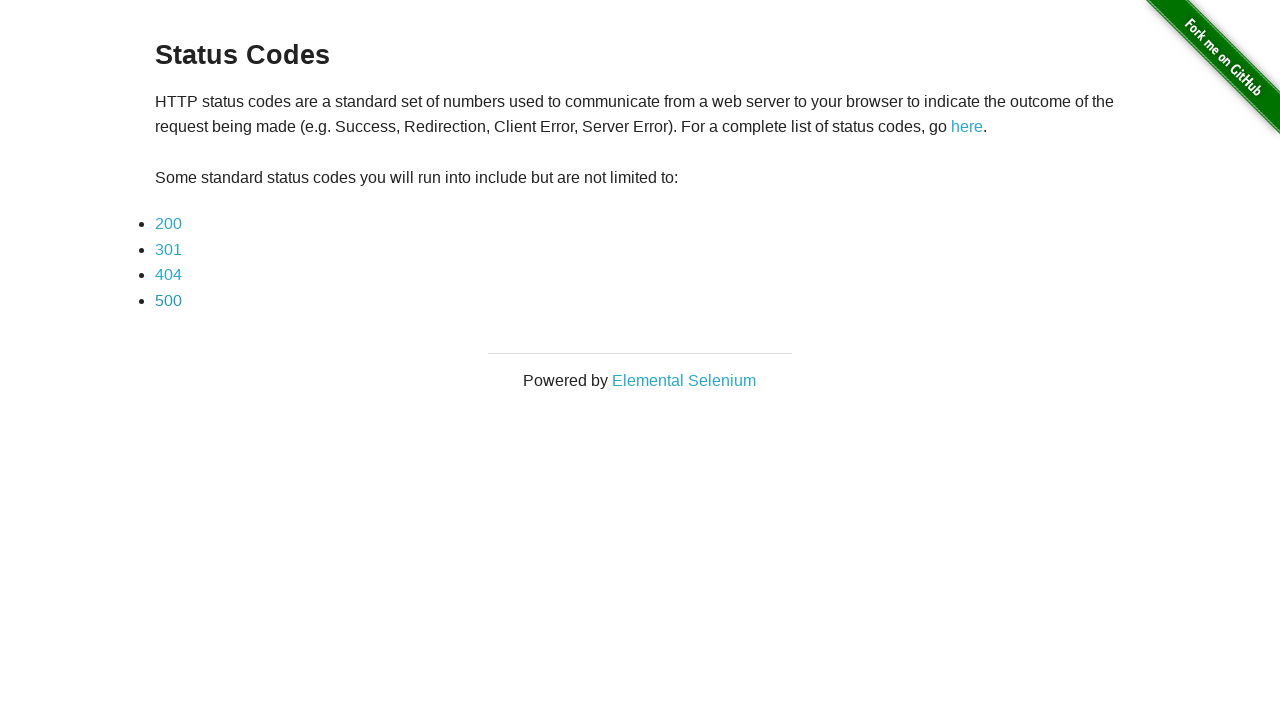

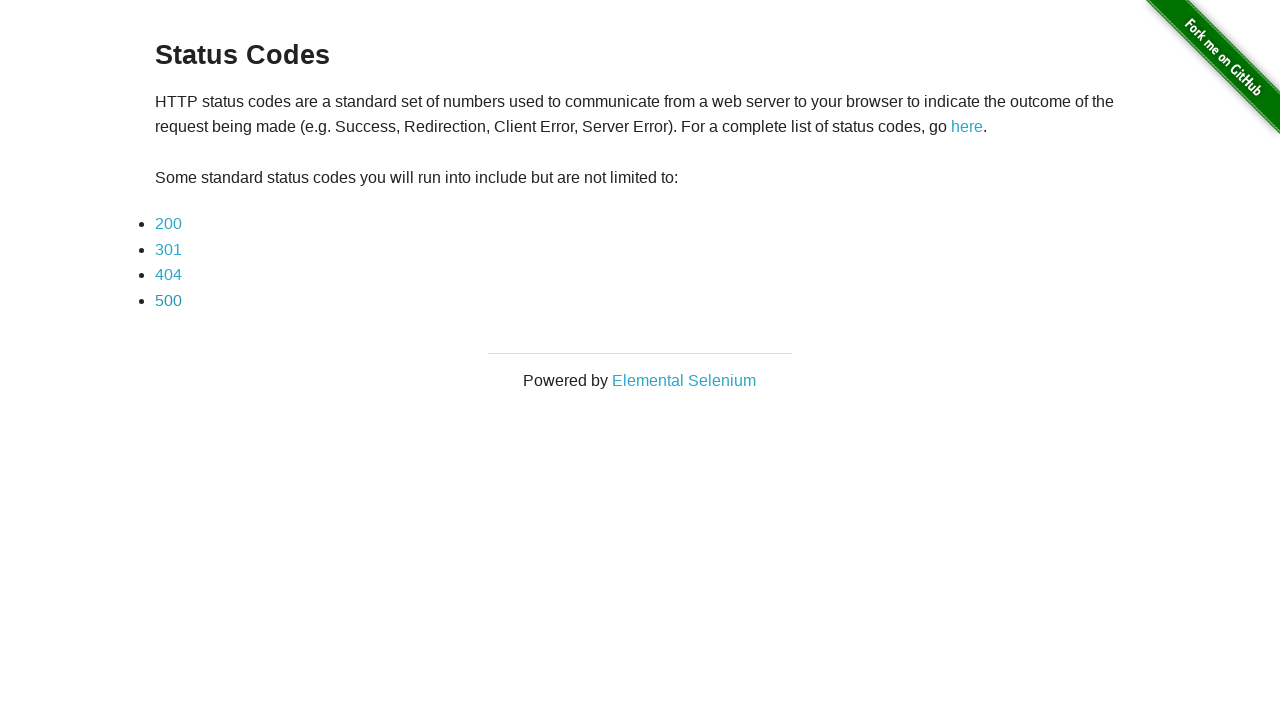